Tests the checkout navigation flow by adding a product to cart and proceeding to the checkout page

Starting URL: https://jupiter.cloud.planittesting.com/#/shop

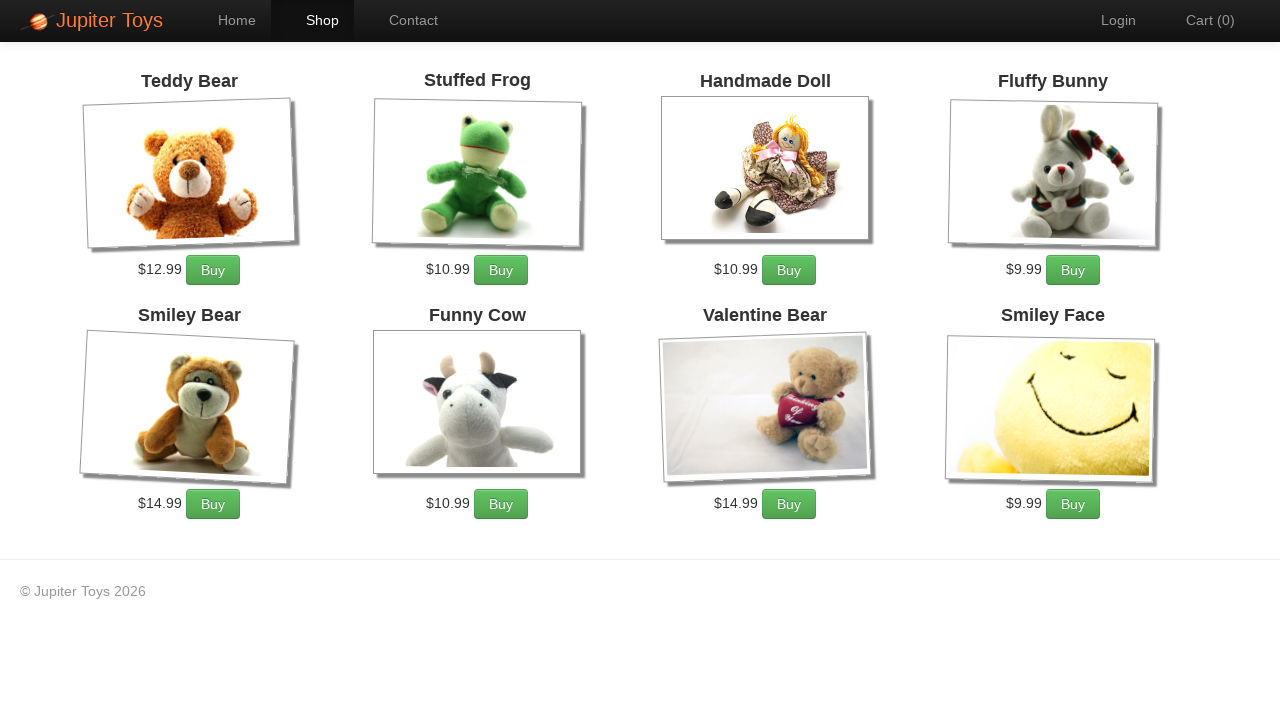

Located products container
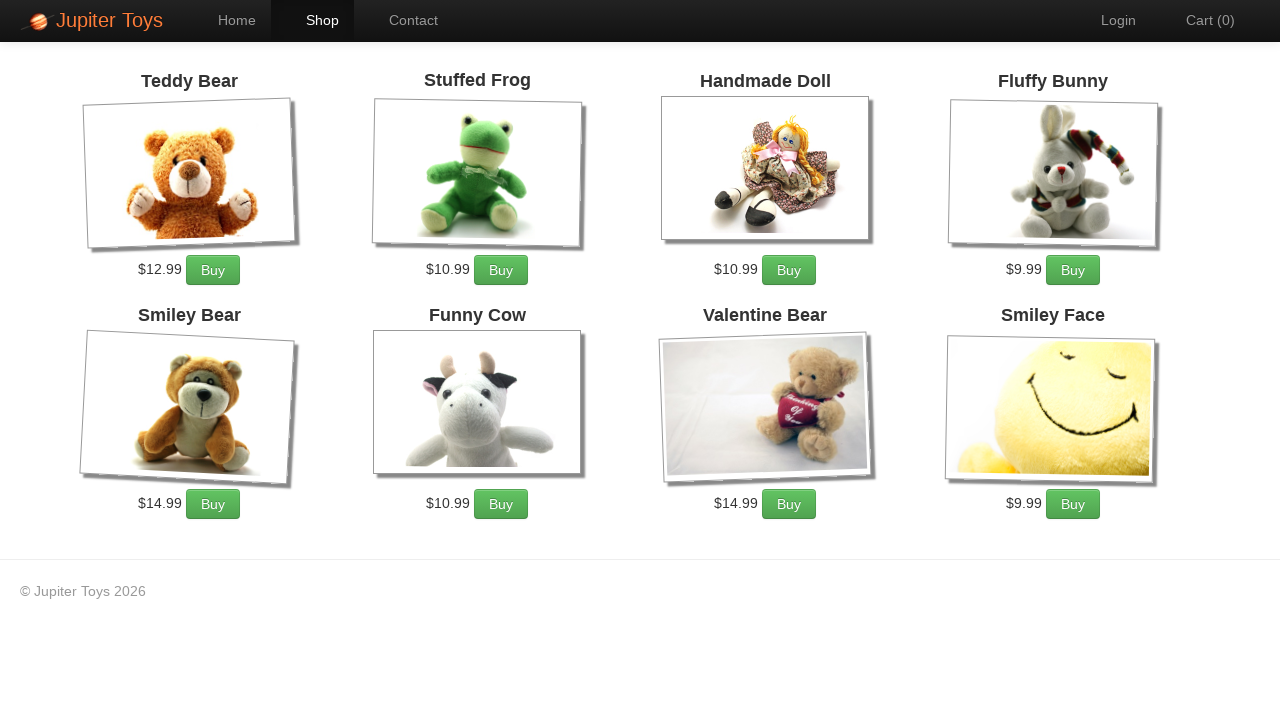

Located stuffed frog product
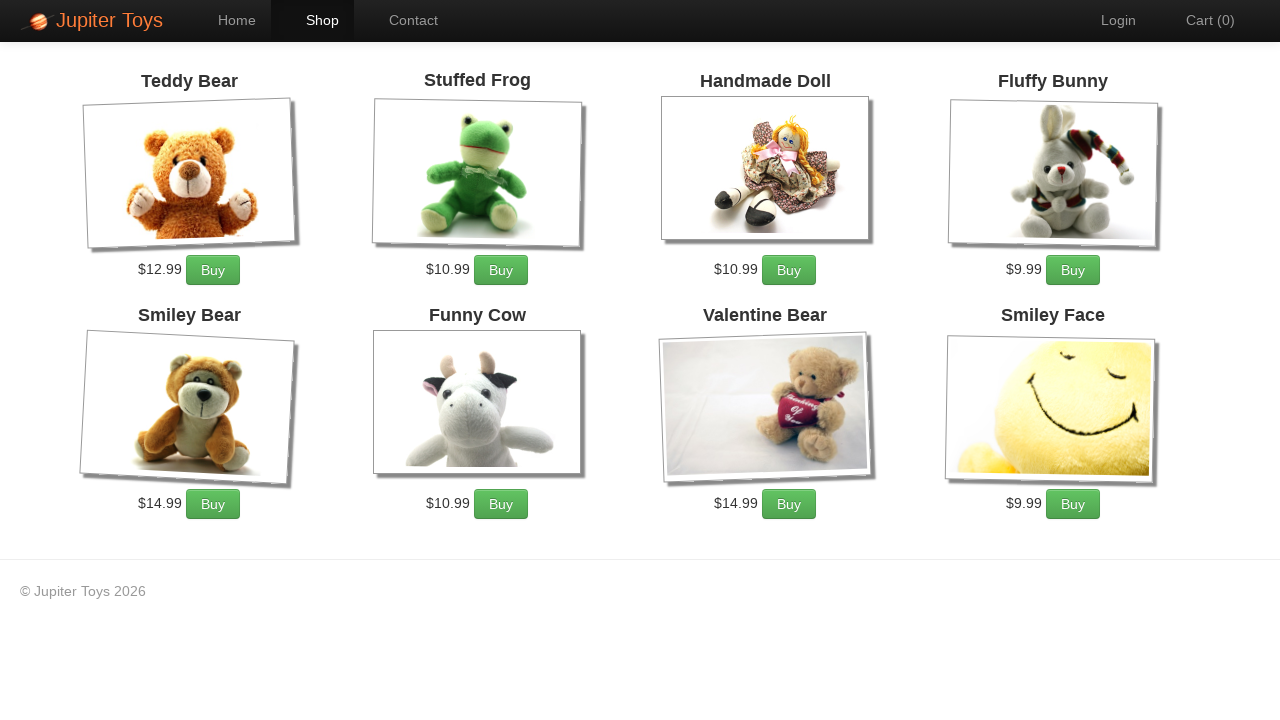

Located buy button for stuffed frog
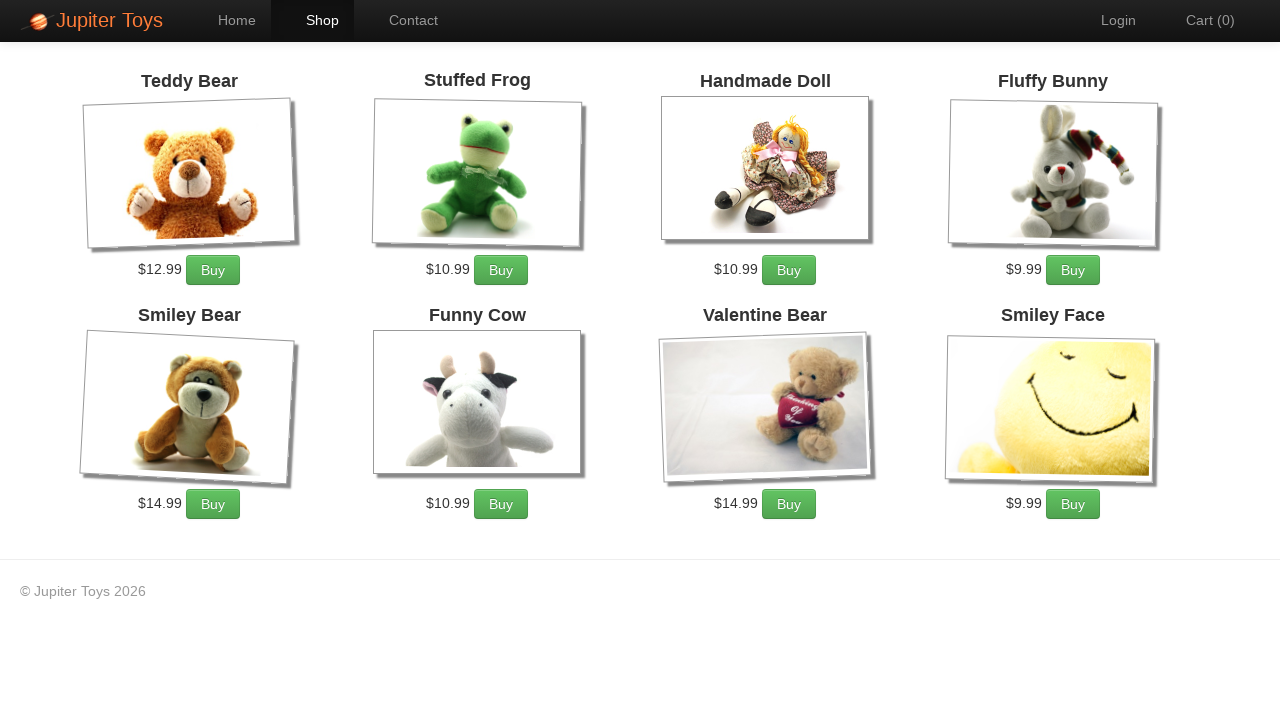

Clicked buy button to add stuffed frog to cart at (501, 270) on .products >> #product-2 >> .btn-success
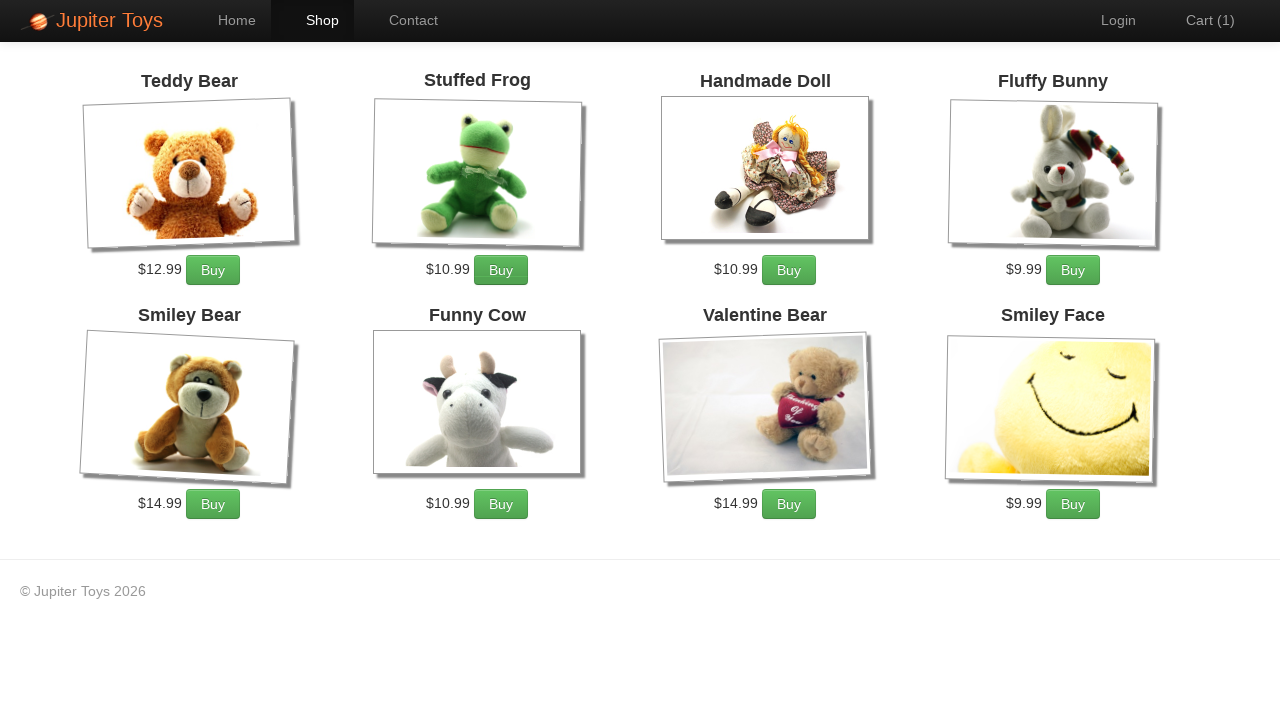

Clicked cart navigation button at (1200, 20) on #nav-cart
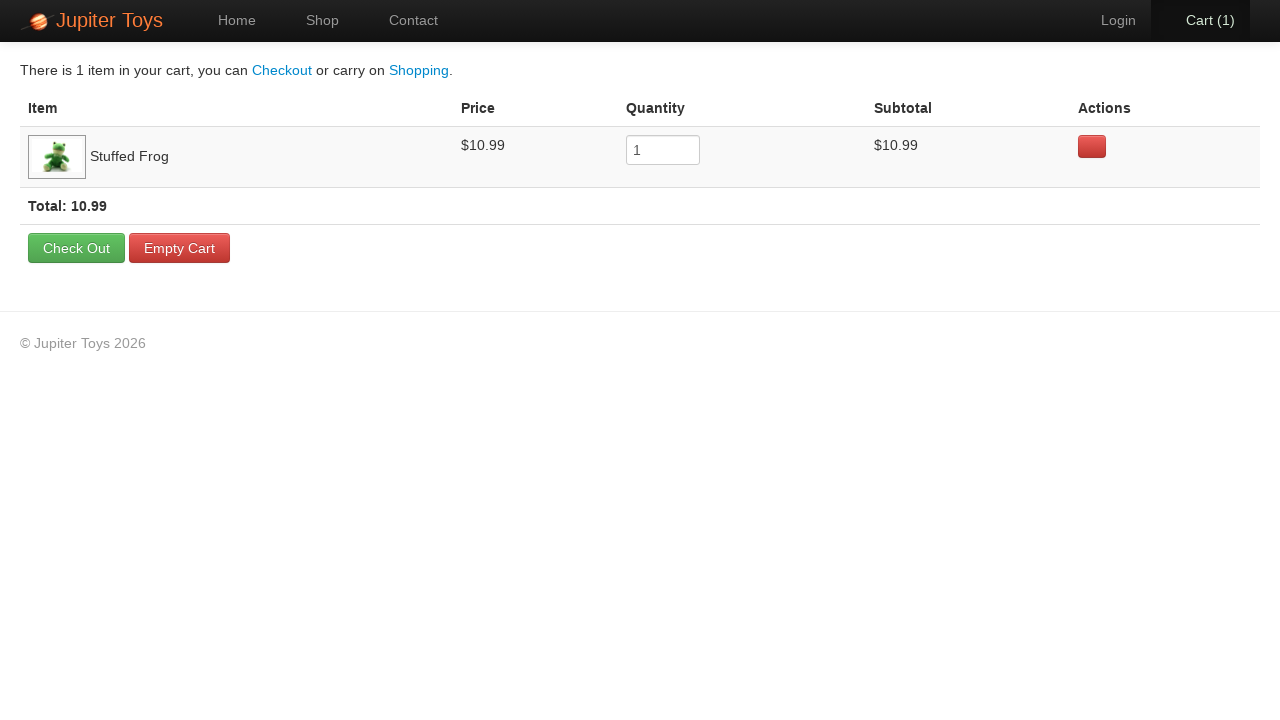

Clicked checkout button at (76, 248) on .btn-checkout
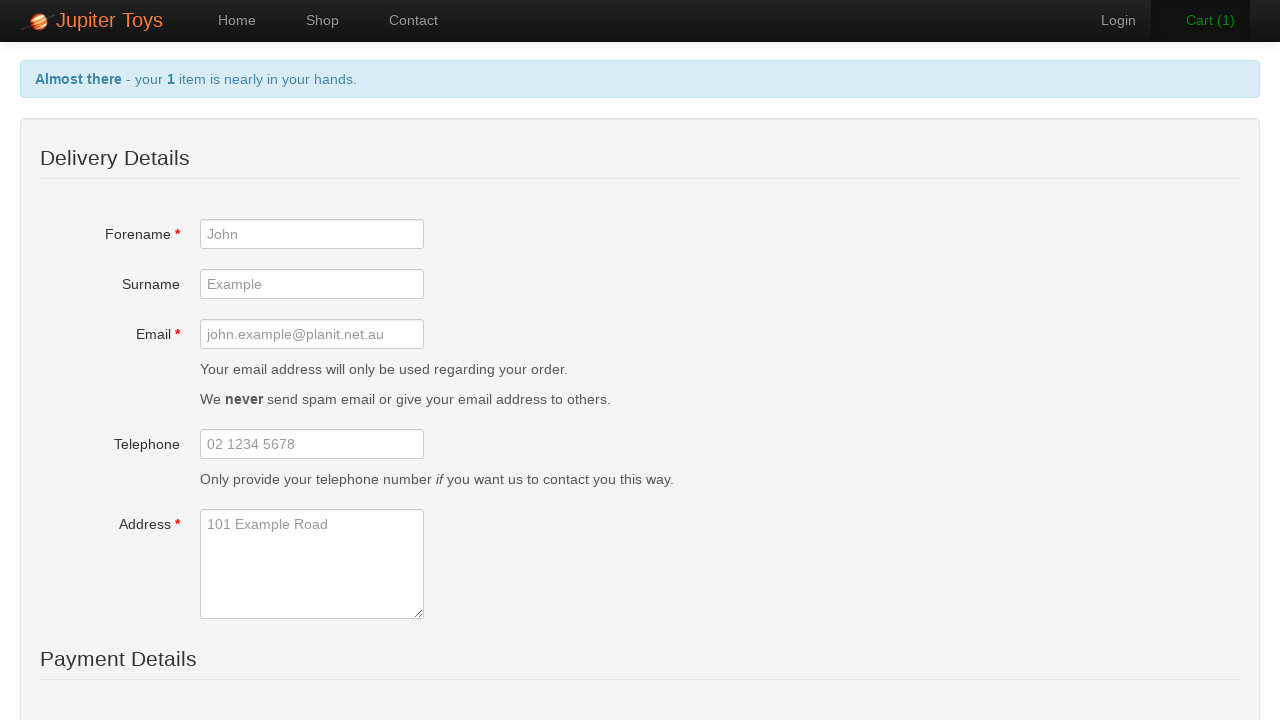

Successfully navigated to checkout page
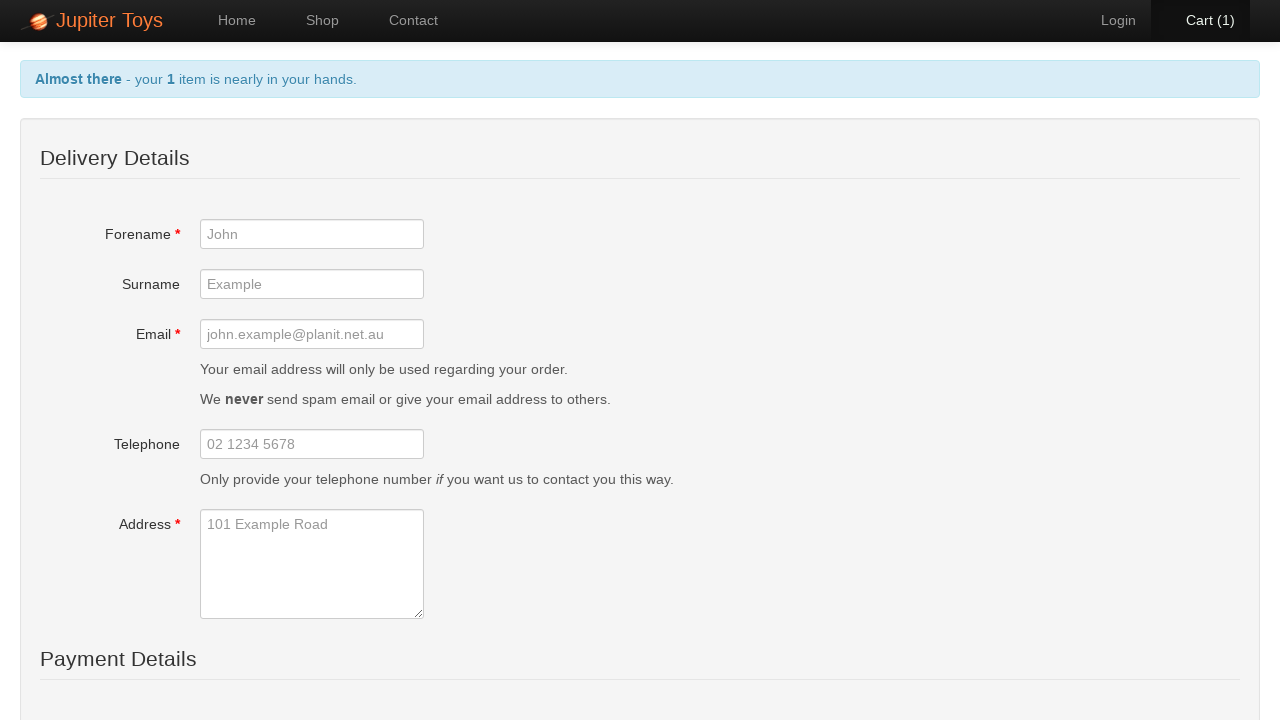

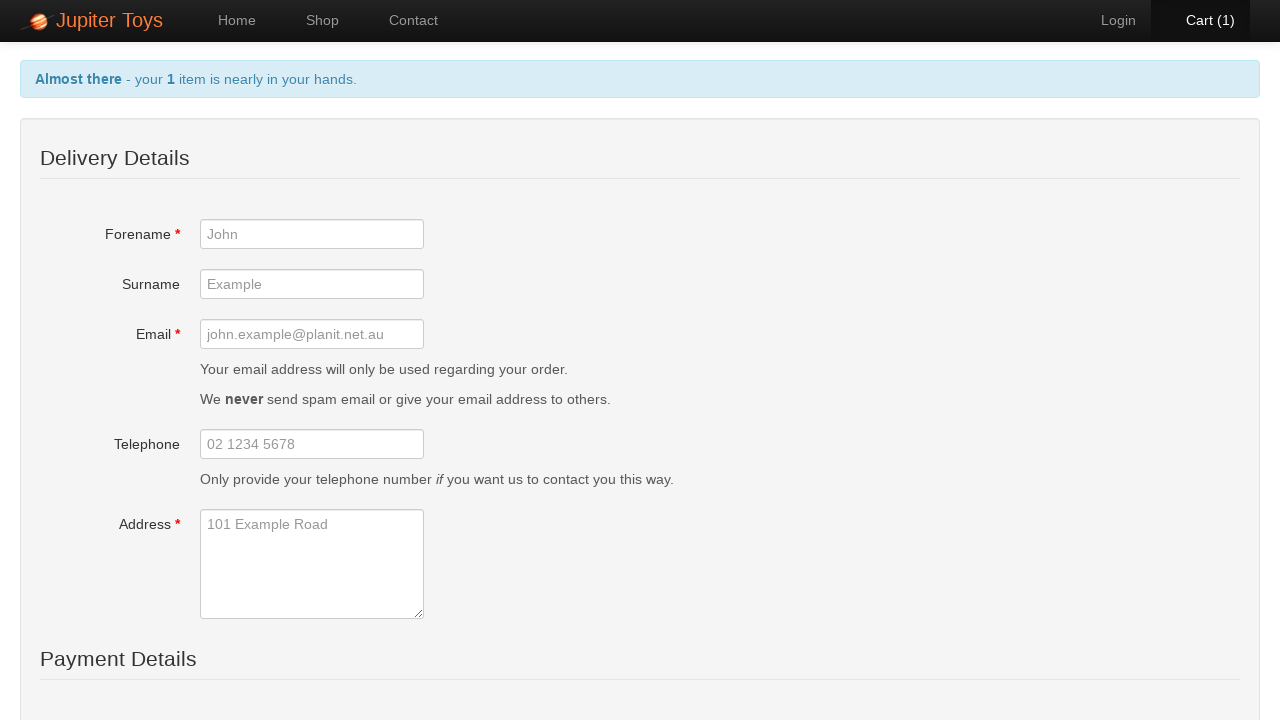